Navigates to Flipkart homepage and maximizes the browser window to demonstrate window handle retrieval

Starting URL: https://www.flipkart.com/

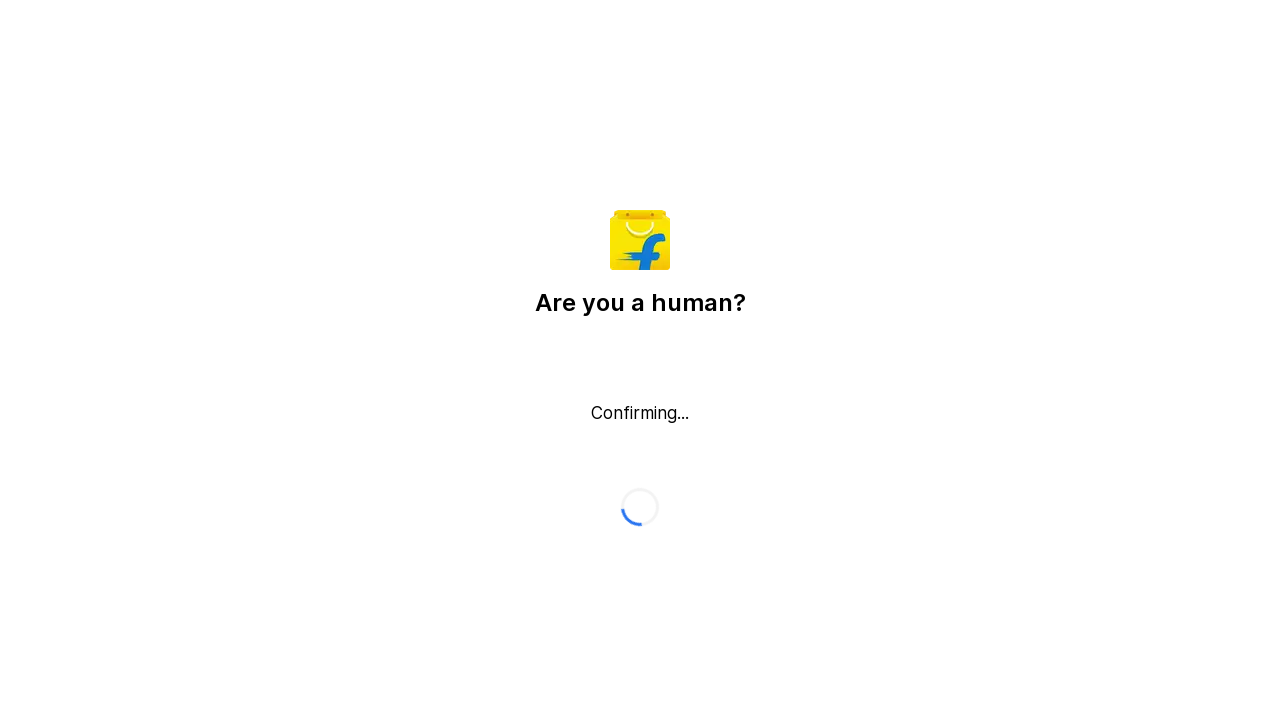

Set viewport size to 1920x1080 to maximize browser window
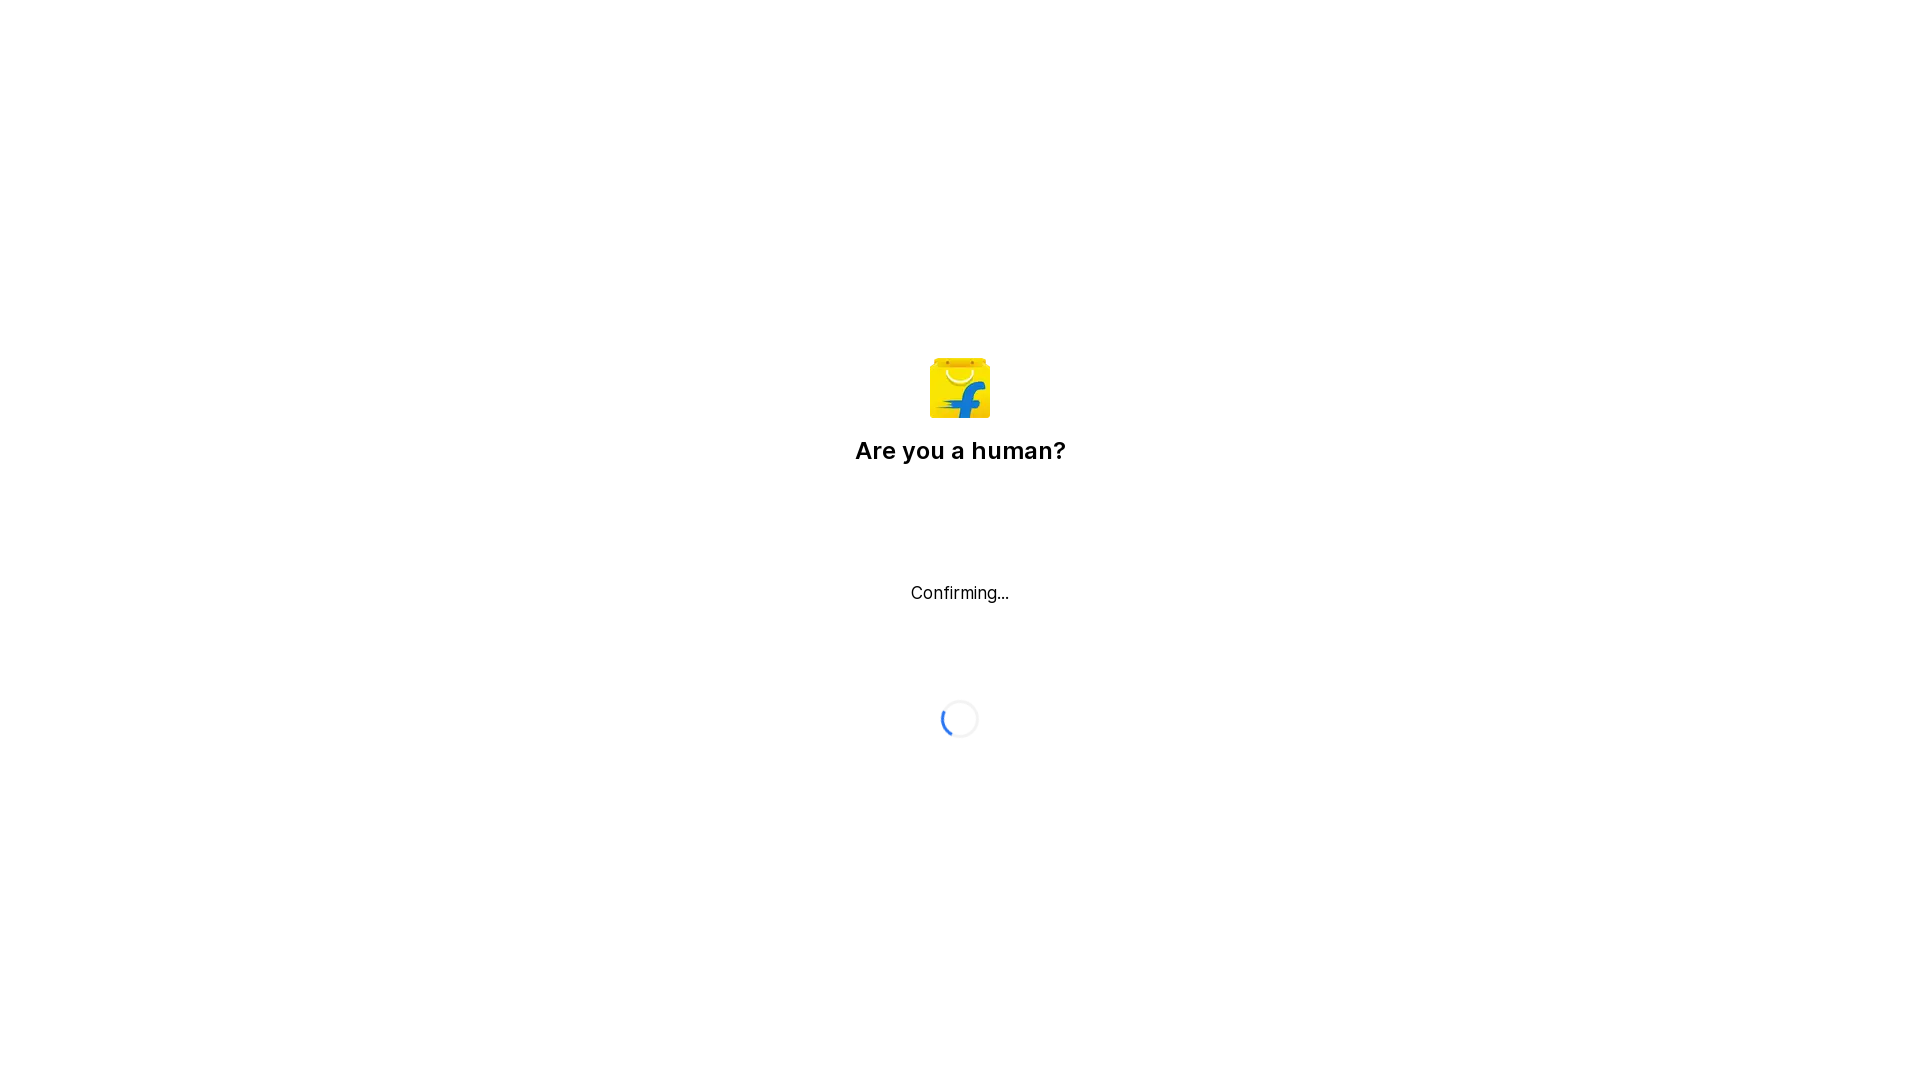

Waited for page to fully load (domcontentloaded event)
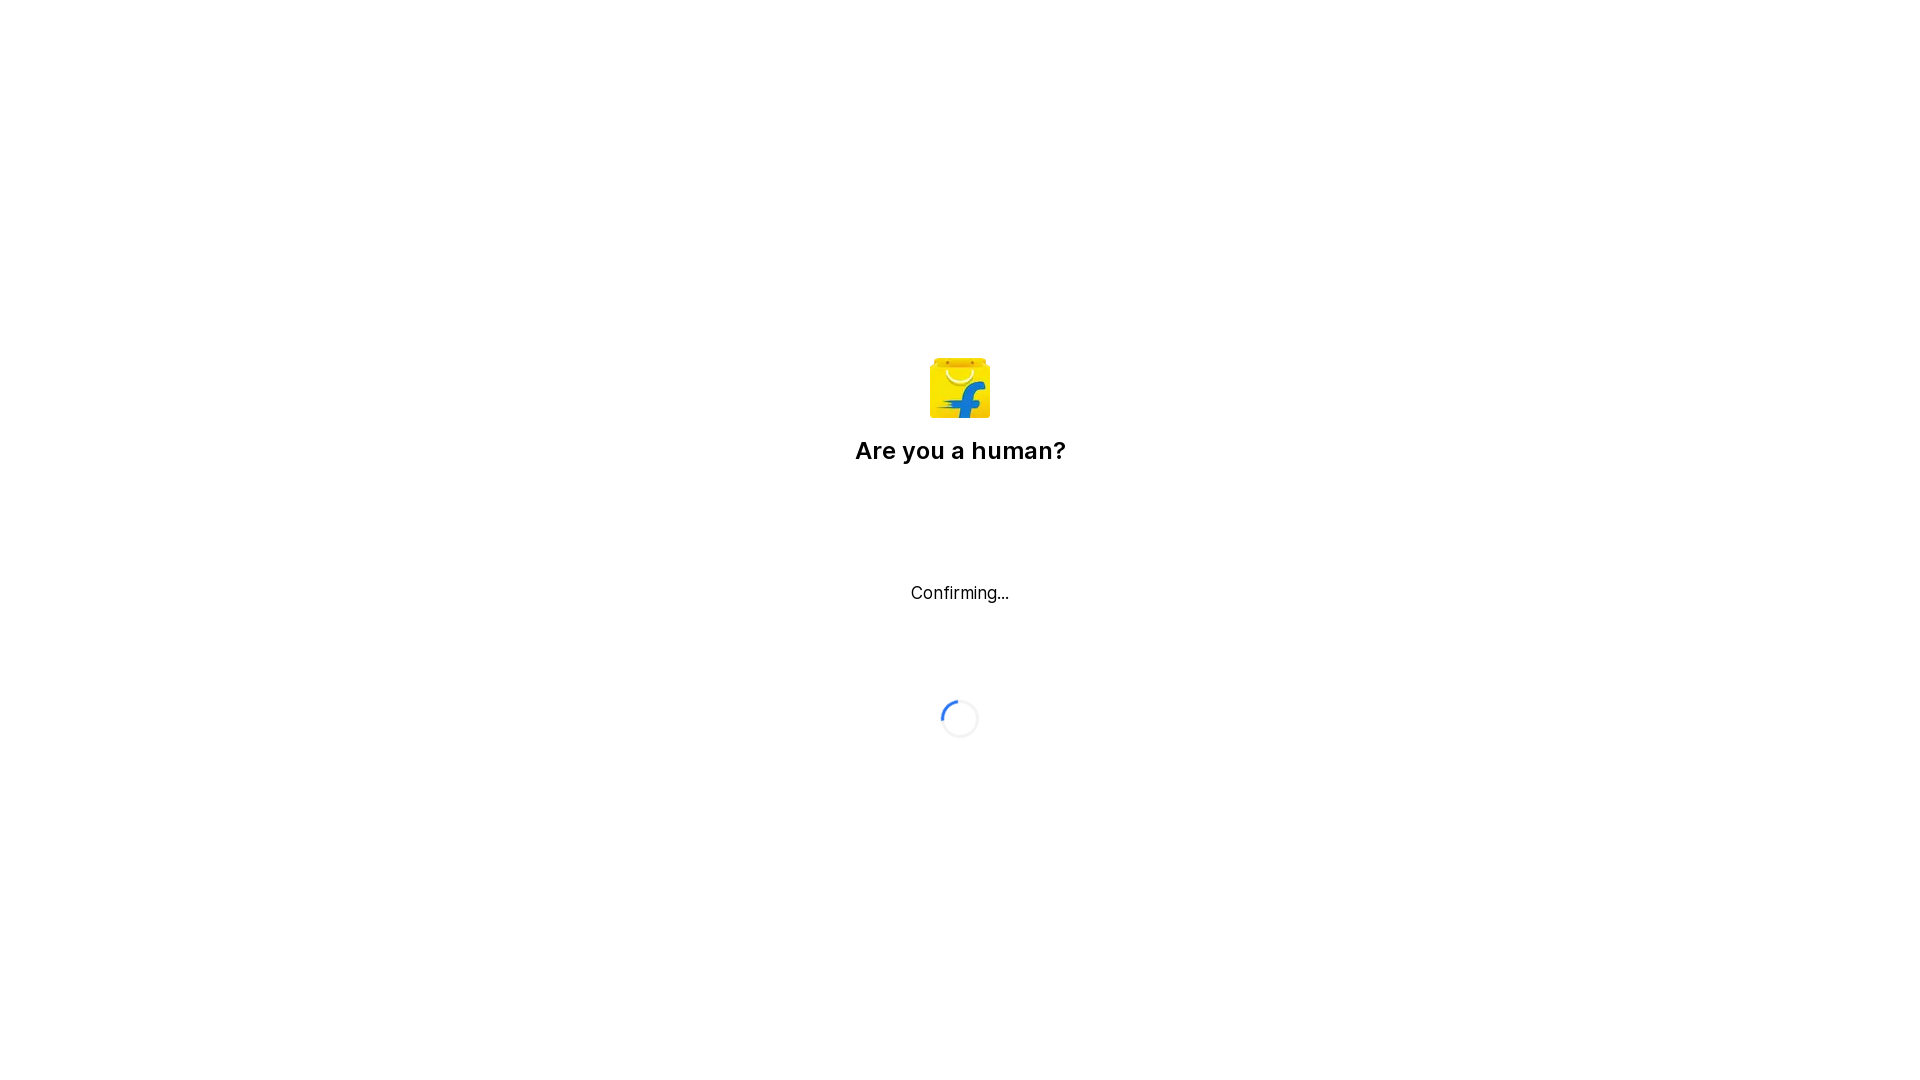

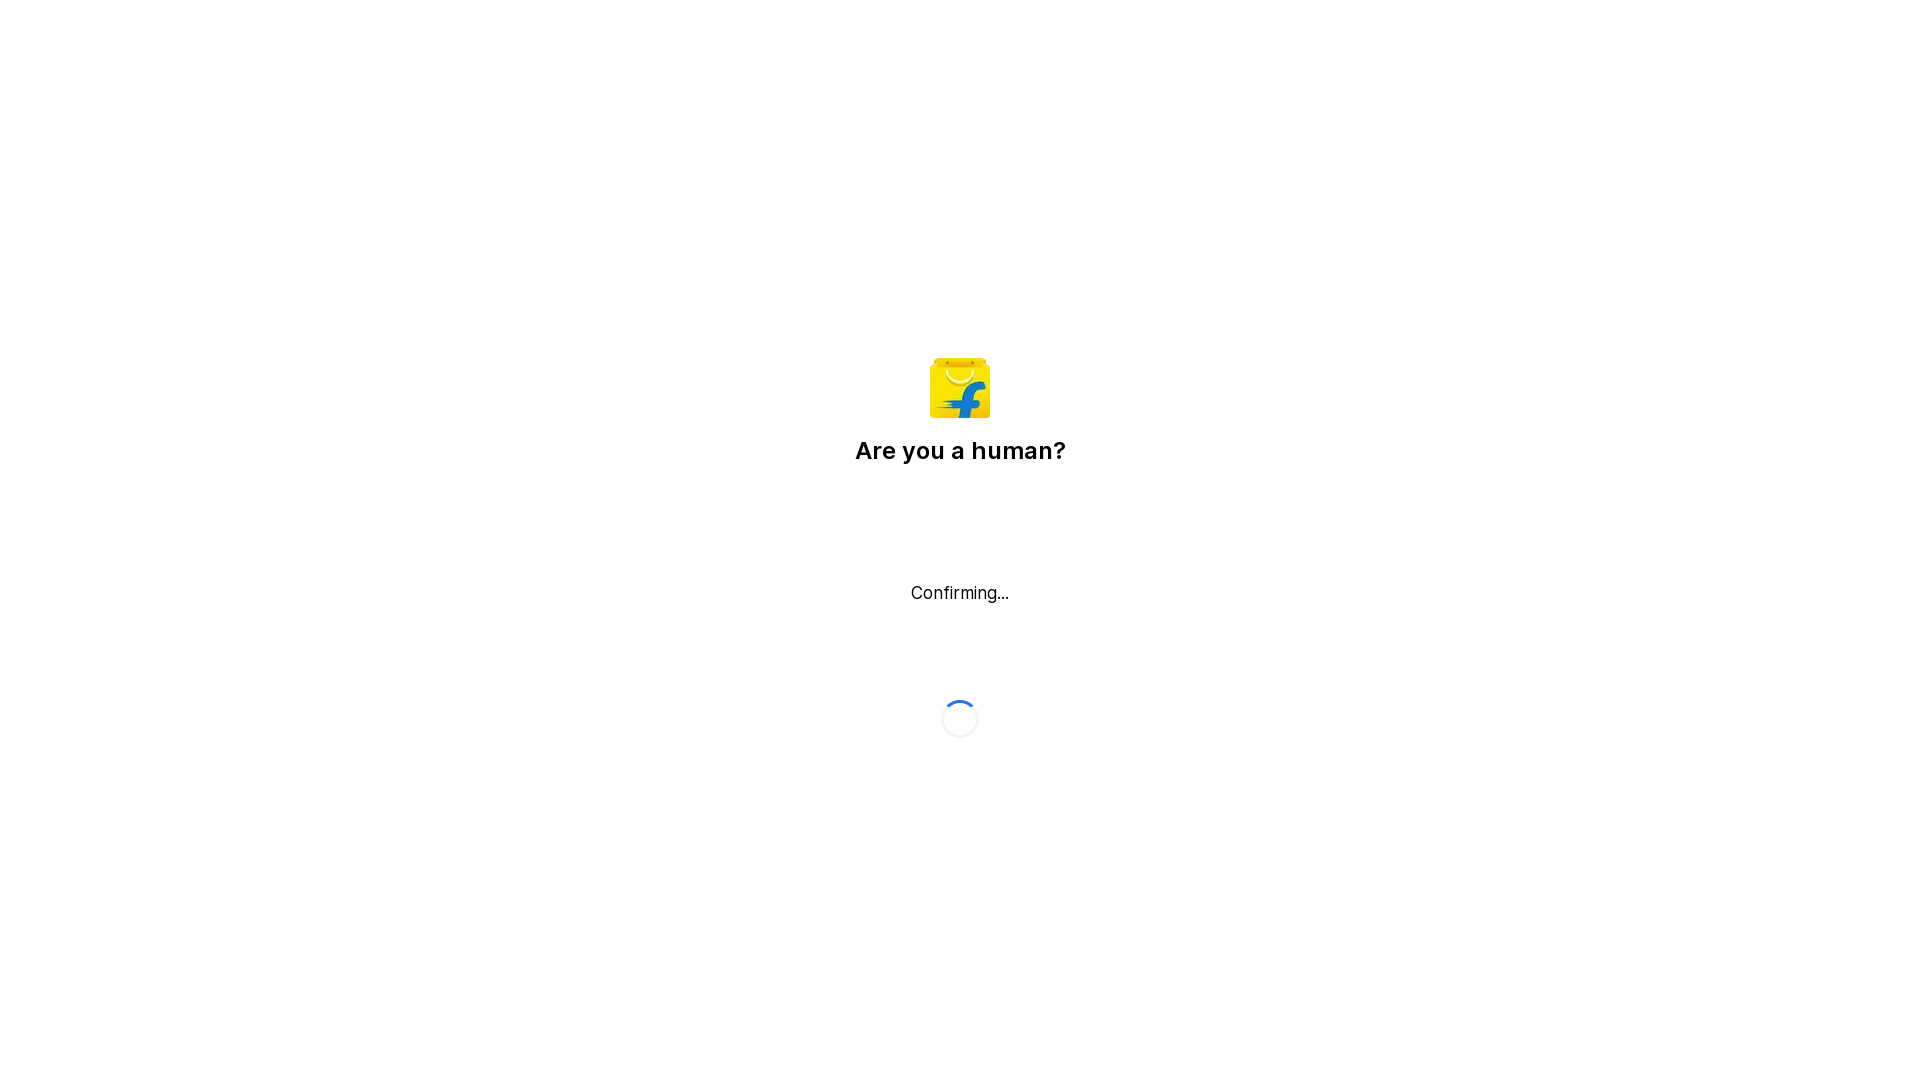